Tests form filling functionality by entering username, password, and comments, then submitting the form and verifying the submitted data appears on the result page

Starting URL: https://testpages.eviltester.com/styled/basic-html-form-test.html

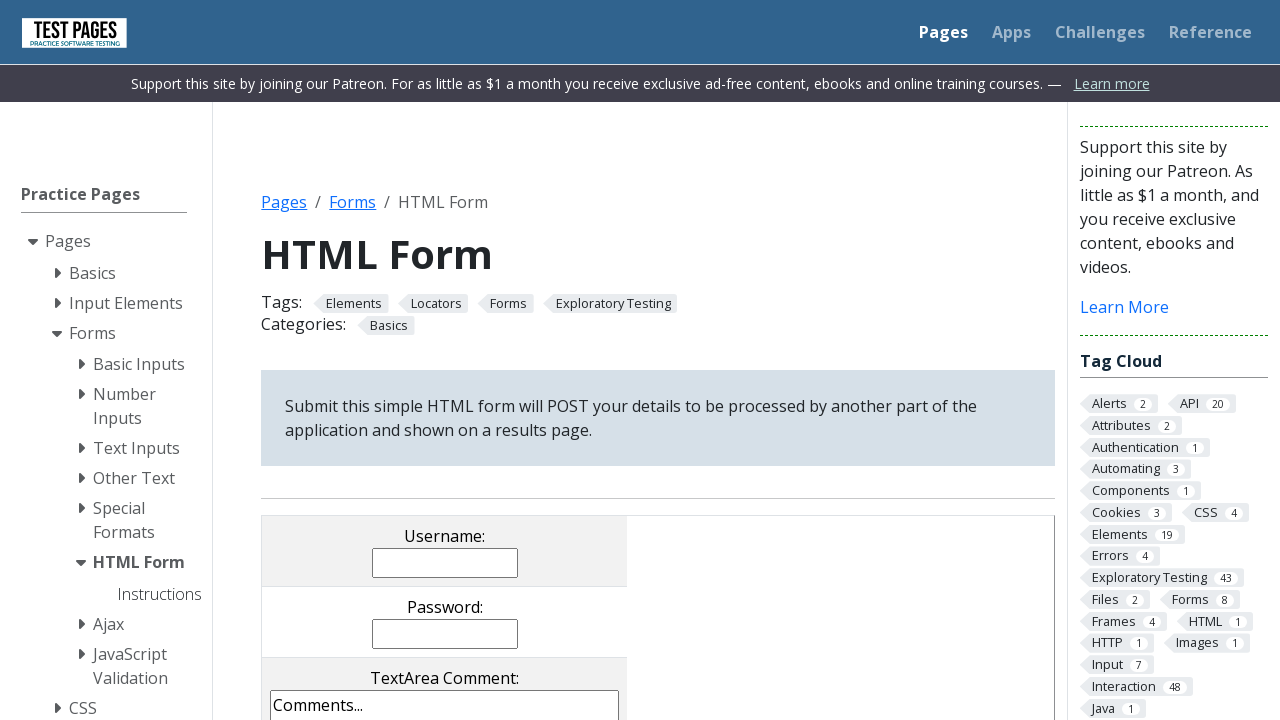

Filled username field with 'testuser' on input[name='username']
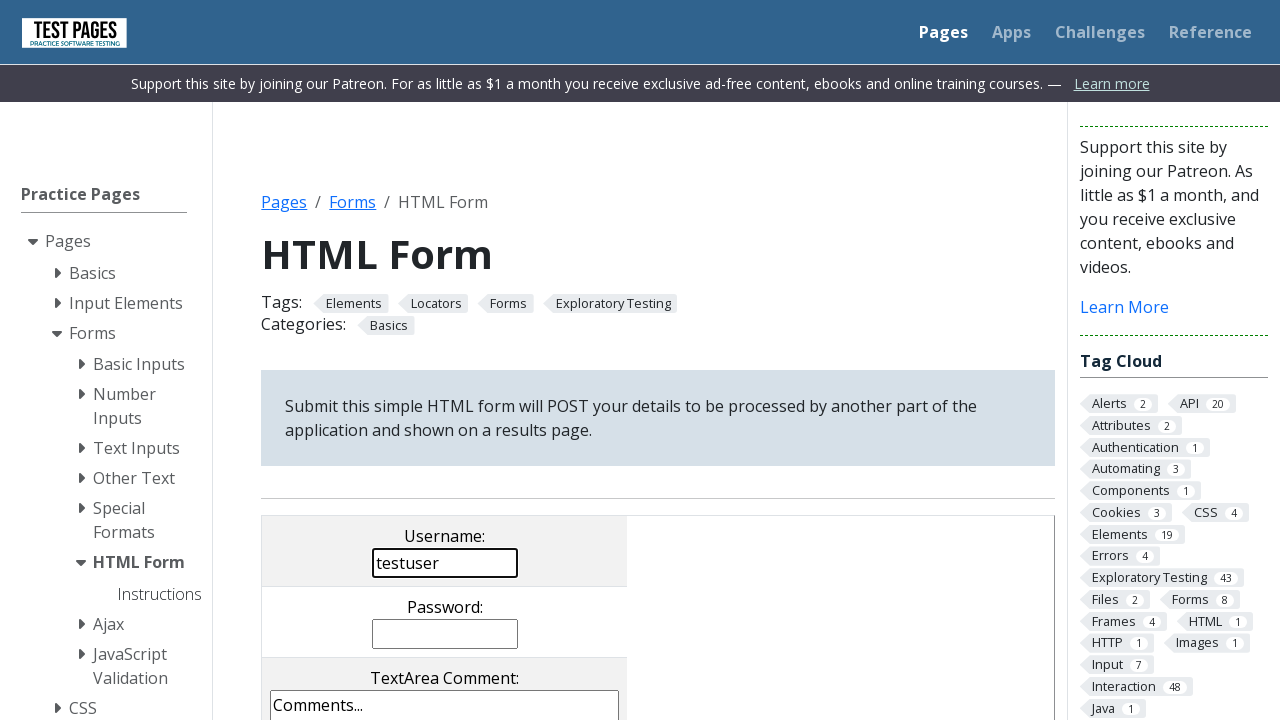

Filled password field with 'password123' on input[name='password']
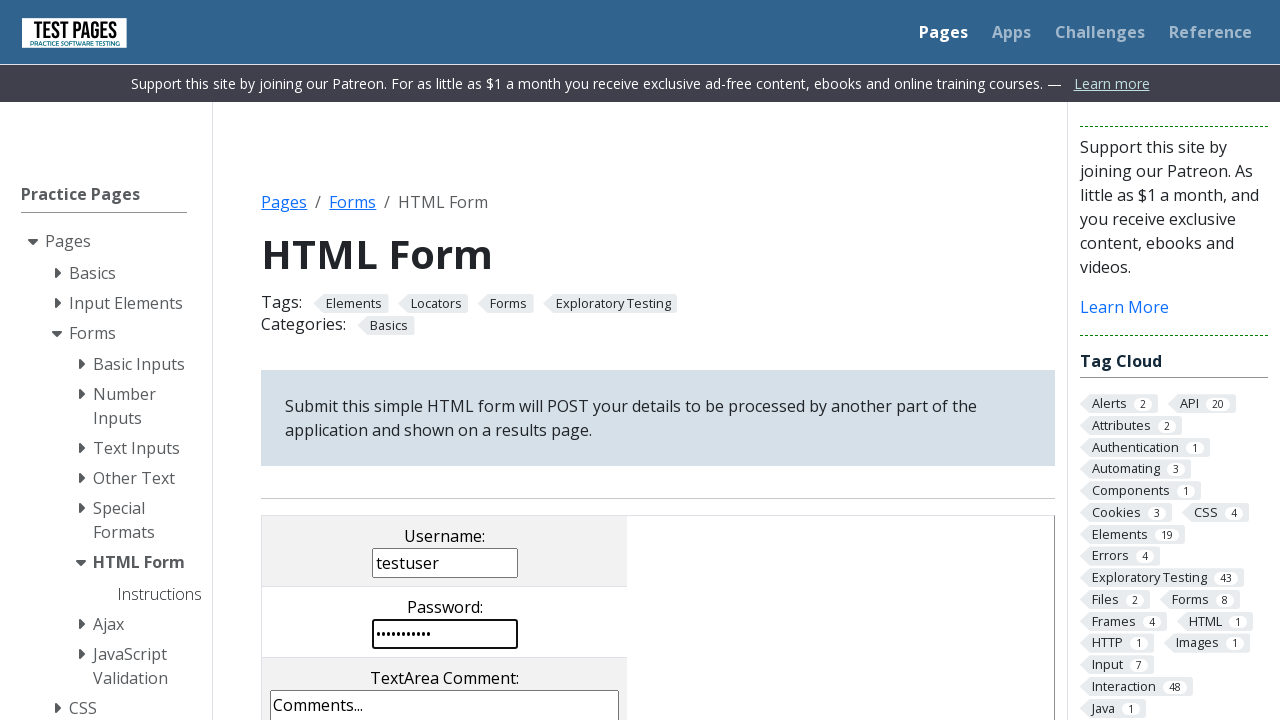

Filled comments field with 'This is a test comment.' on textarea[name='comments']
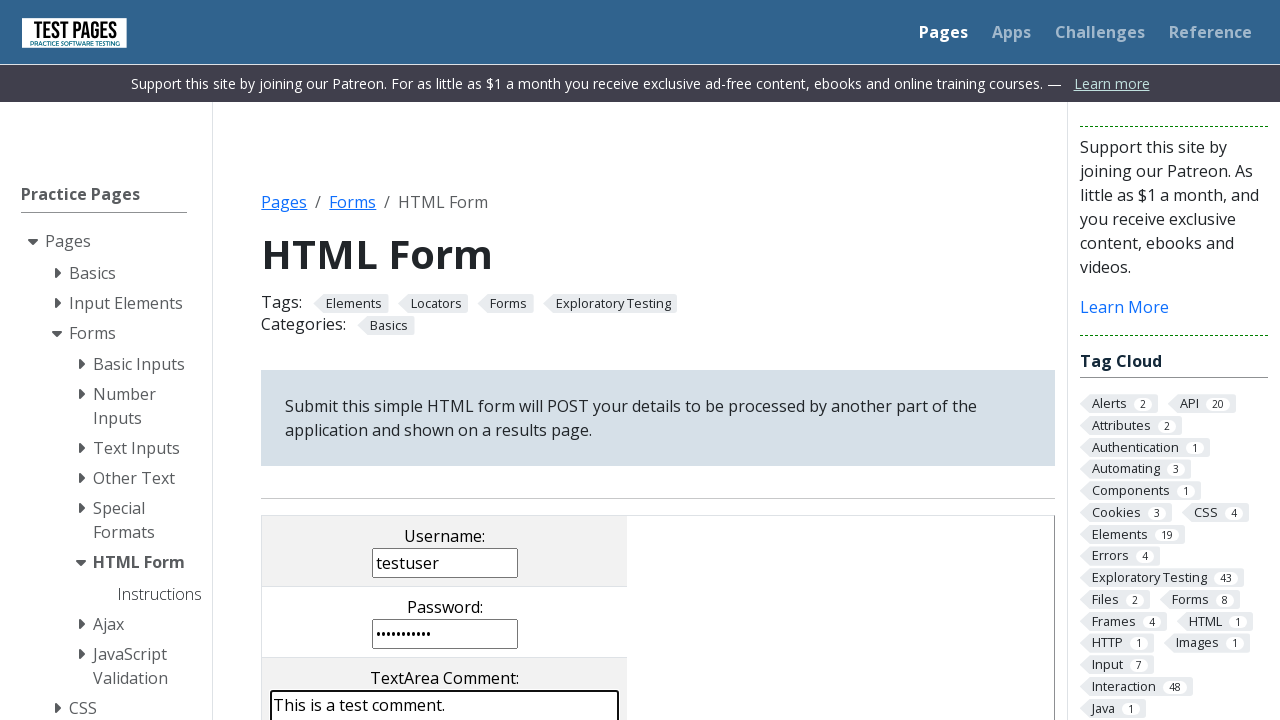

Clicked submit button to submit form at (504, 360) on input[type='submit']
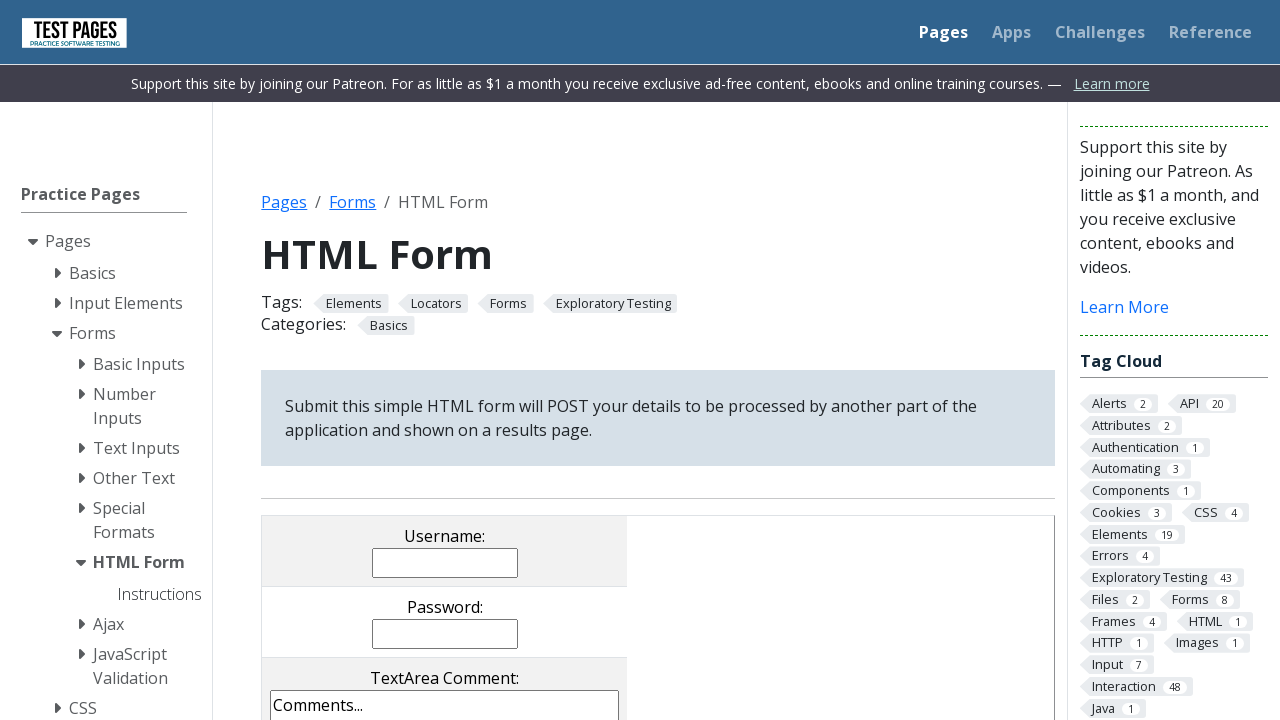

Result page loaded (DOM content ready)
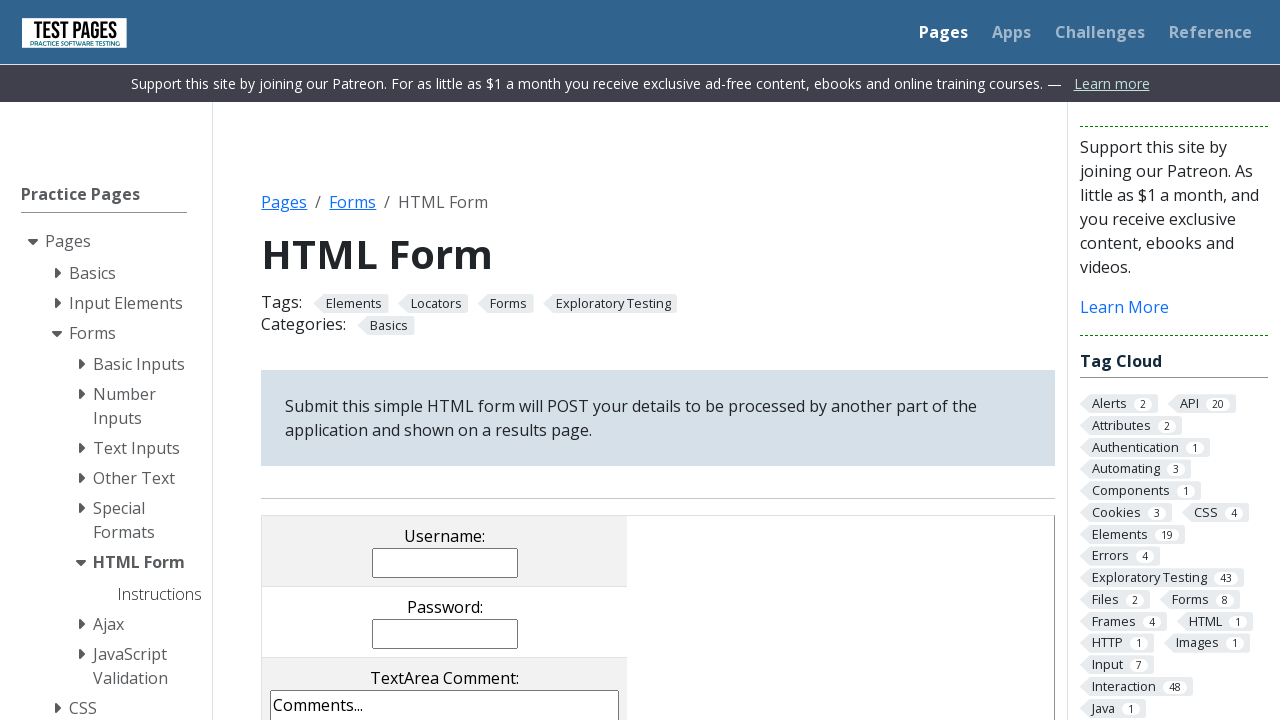

Verified 'testuser' appears in result page content
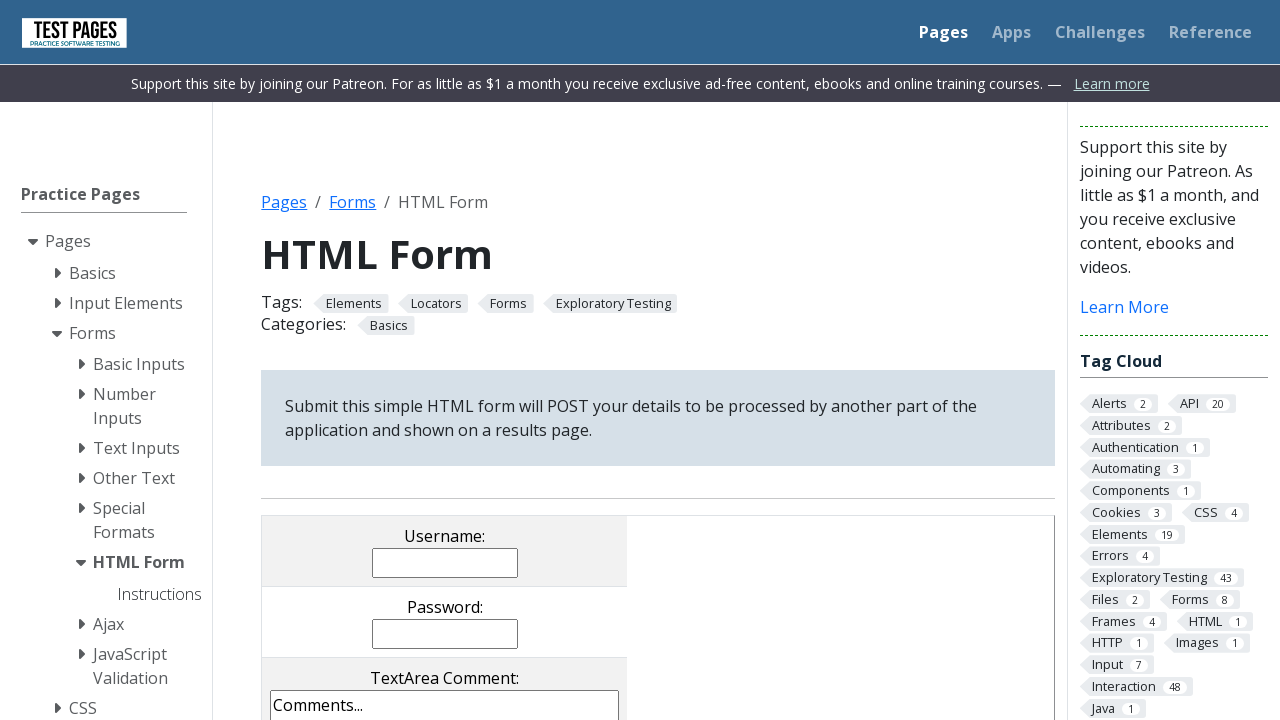

Verified 'password123' appears in result page content
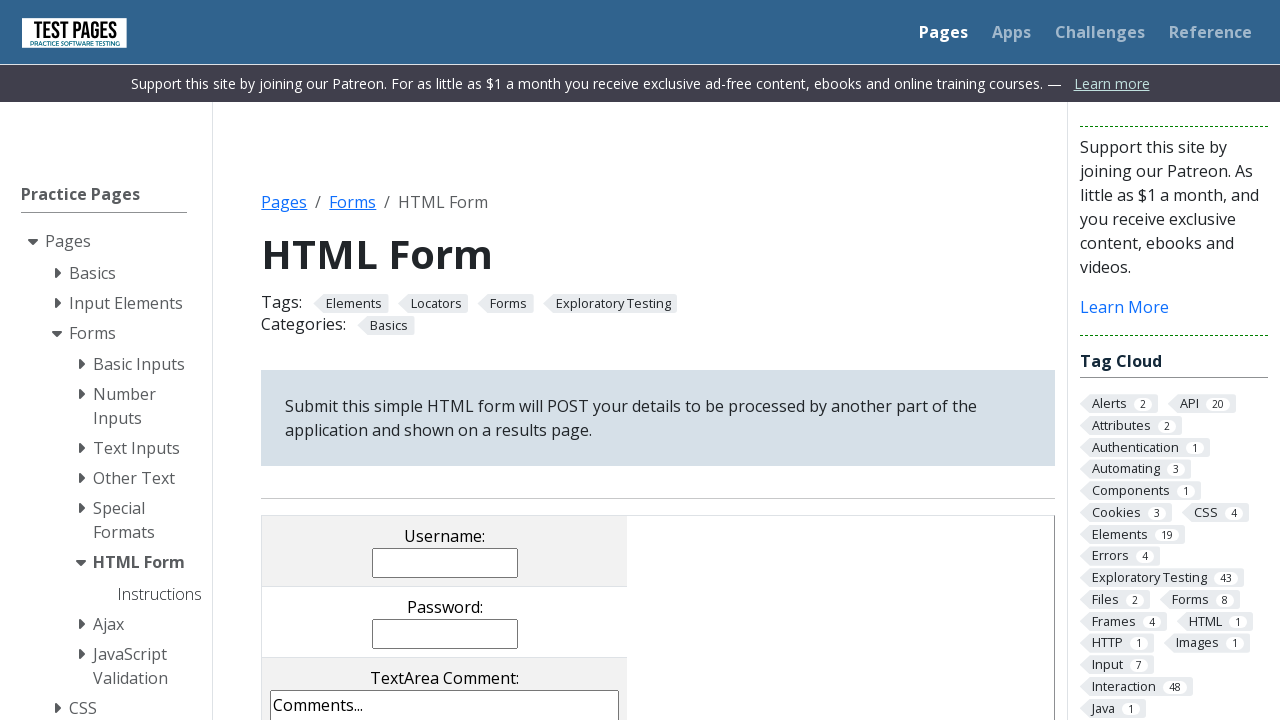

Verified 'This is a test comment.' appears in result page content
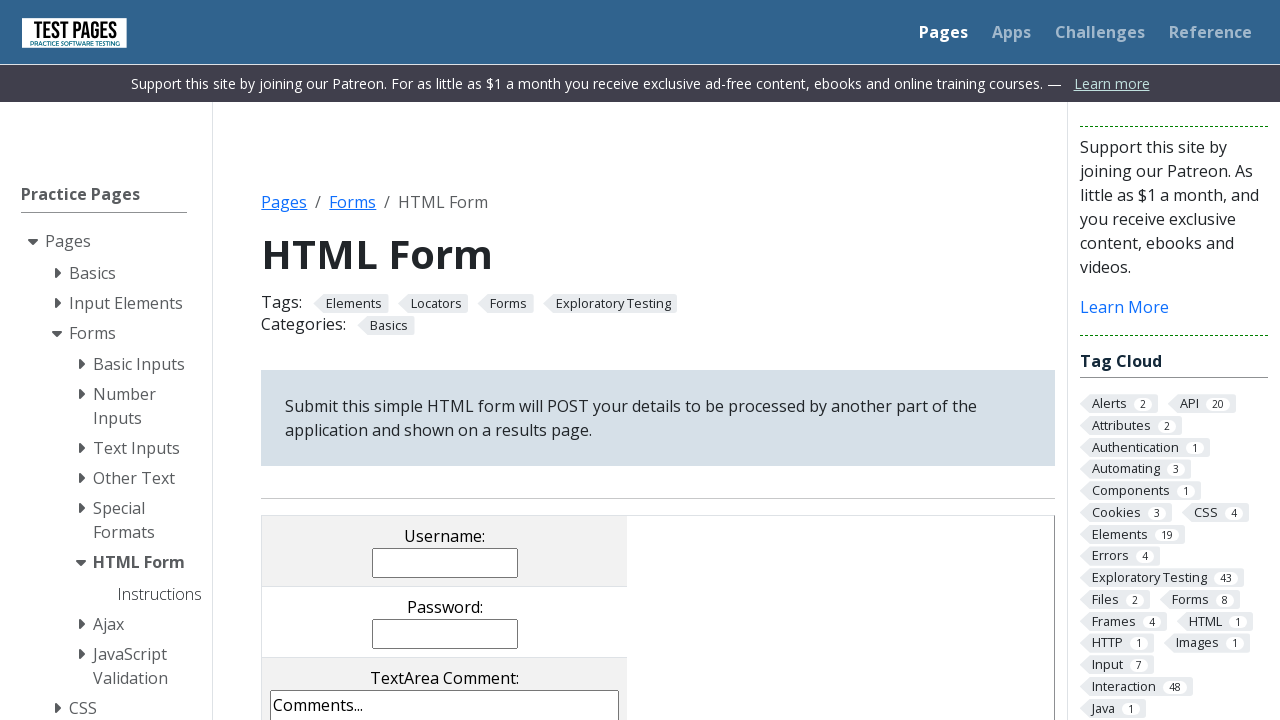

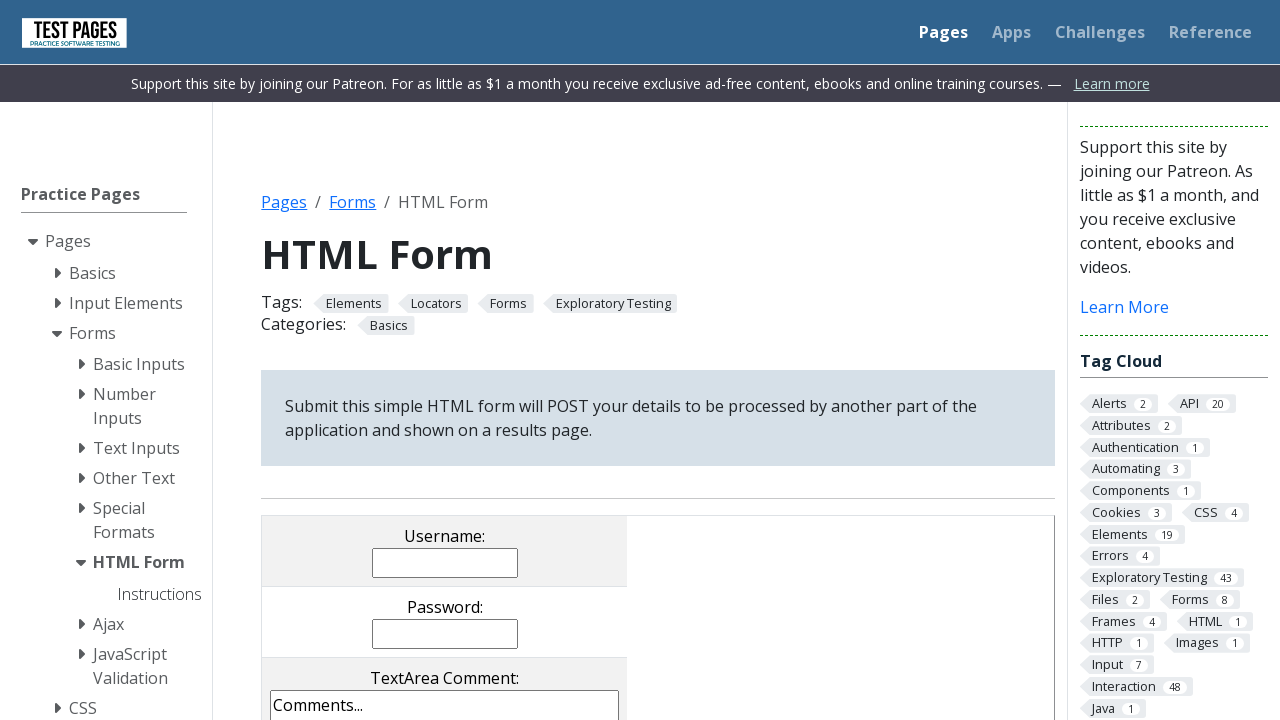